Tests iframe handling by switching to an iframe on W3Schools Try It editor page, clicking a button inside the iframe, and switching back to the parent frame

Starting URL: https://www.w3schools.com/jsref/tryit.asp?filename=tryjsref_alert

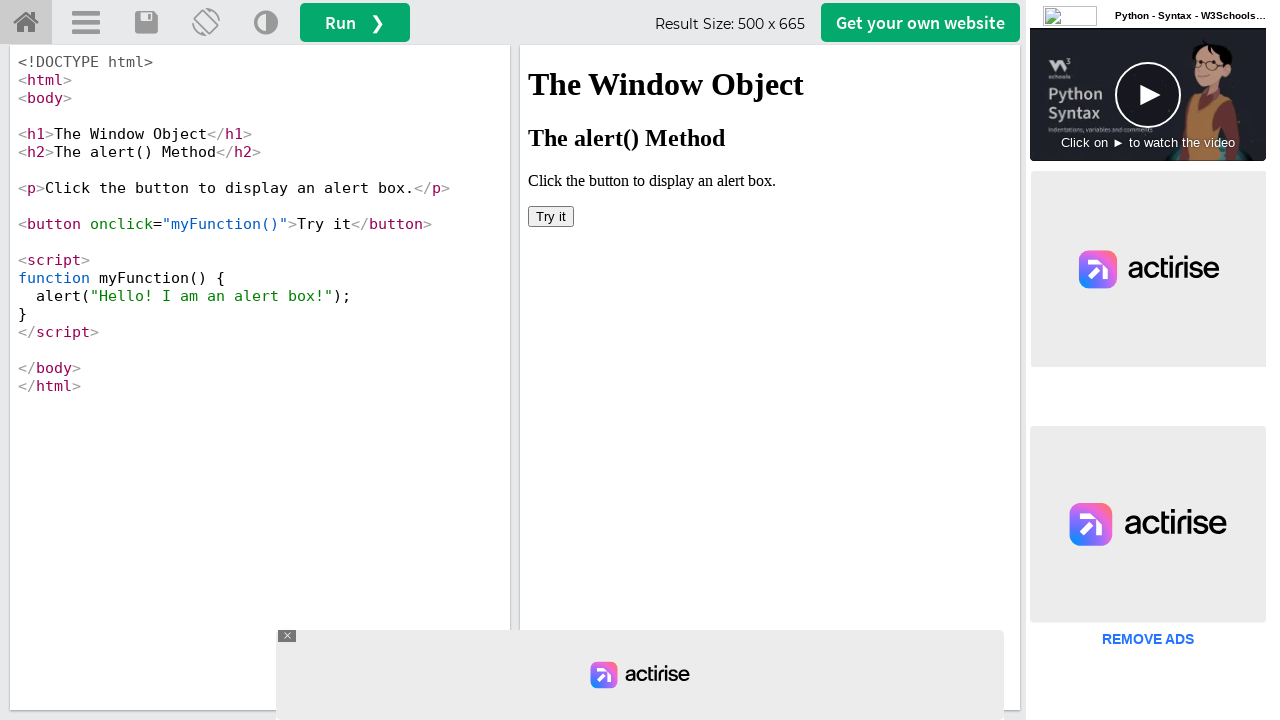

Waited for iframe with id 'iframeResult' to be present
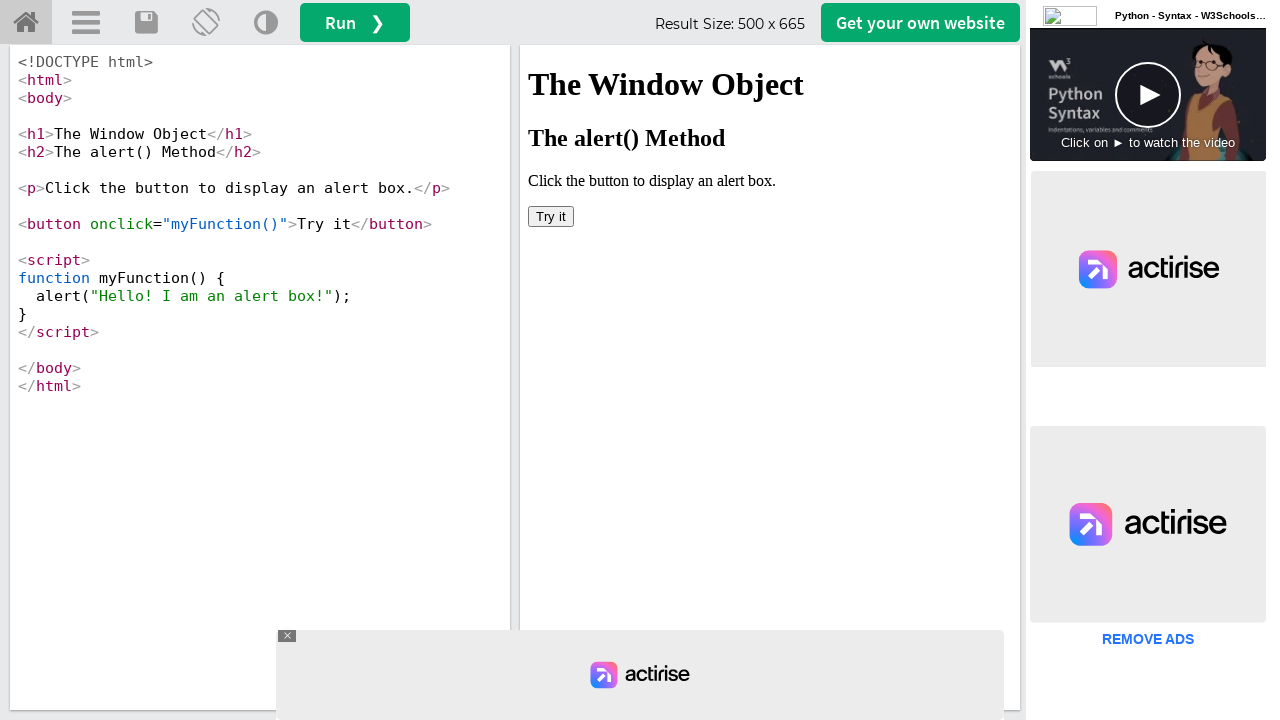

Located iframe element for context switching
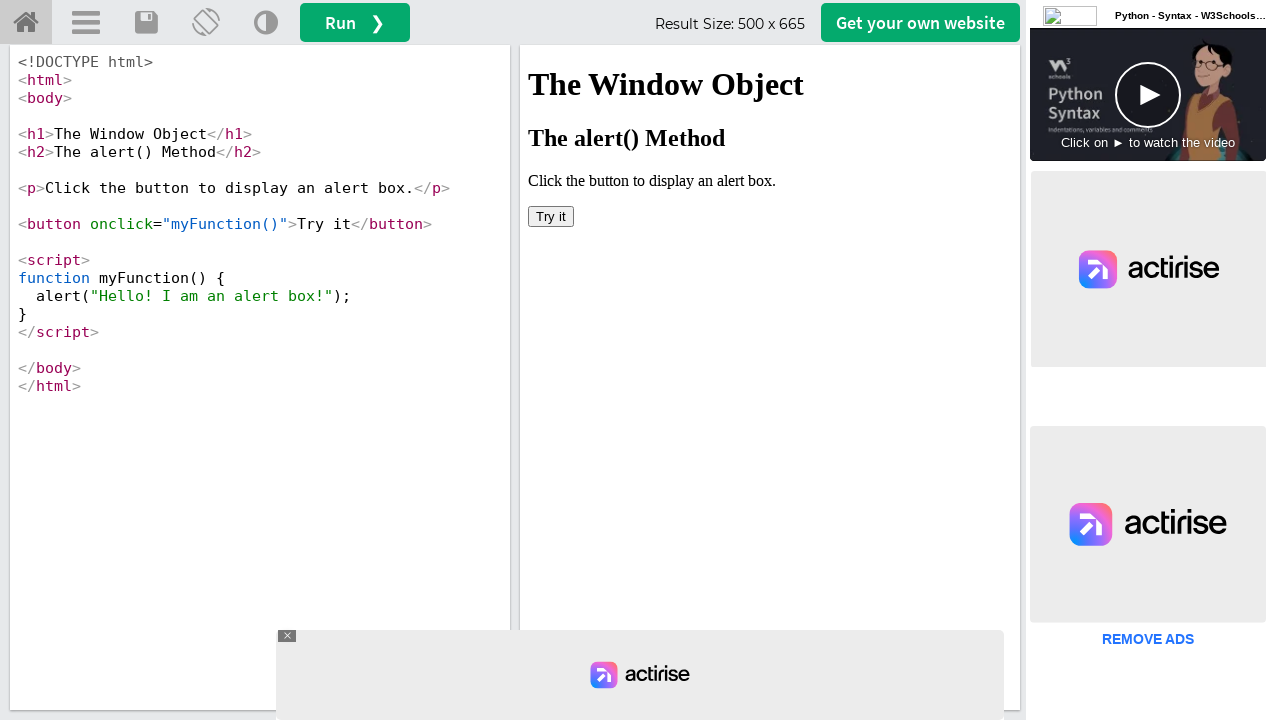

Clicked button inside the iframe to trigger alert at (551, 216) on #iframeResult >> internal:control=enter-frame >> button
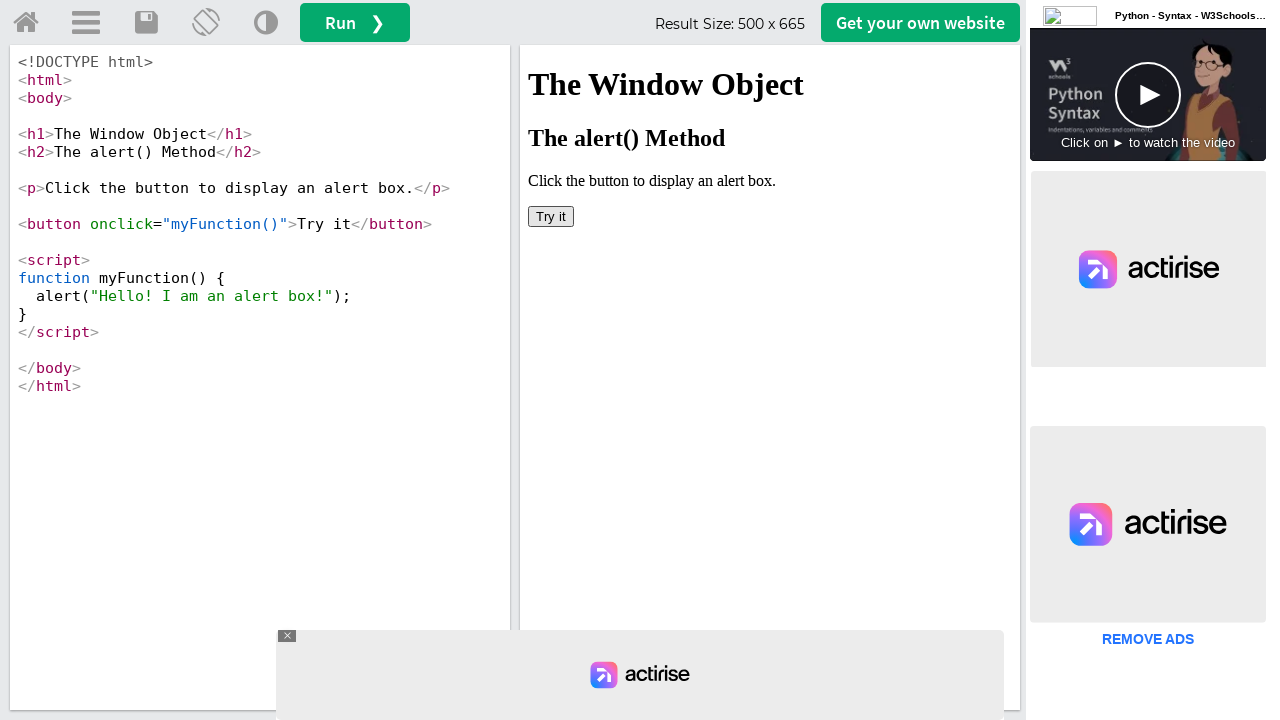

Registered dialog handler to accept alert
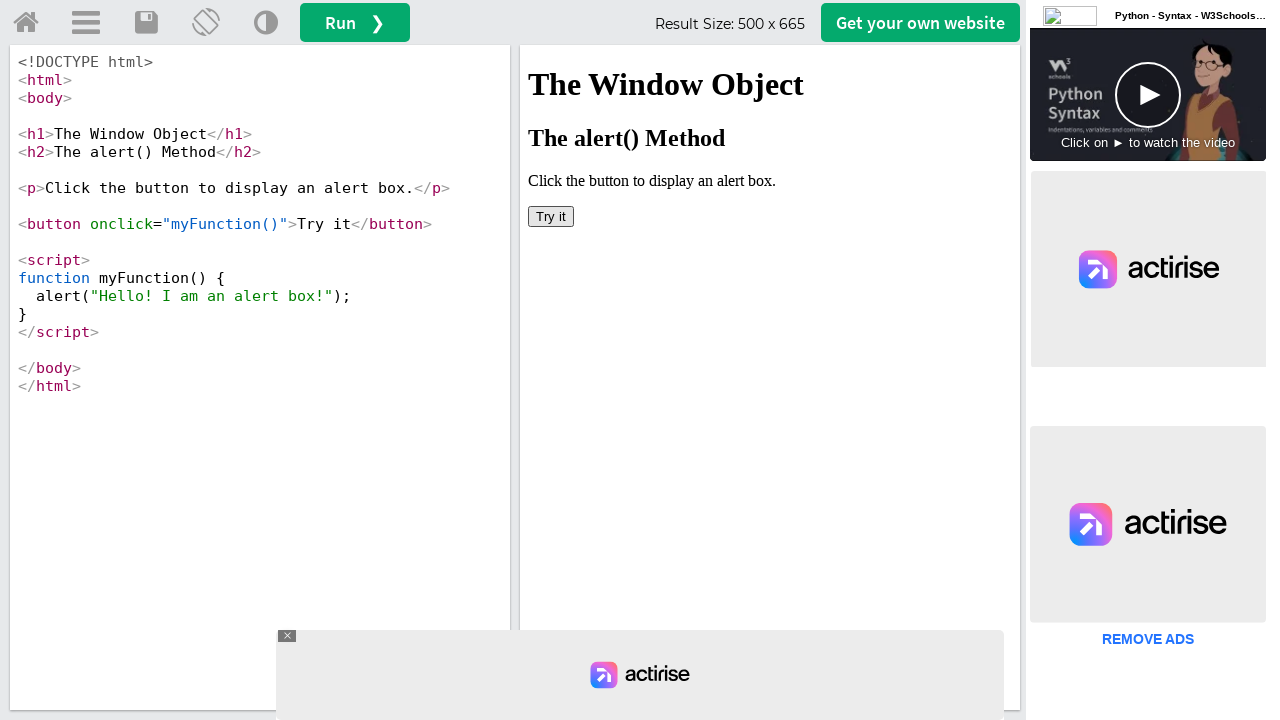

Retrieved page title: 'W3Schools Tryit Editor'
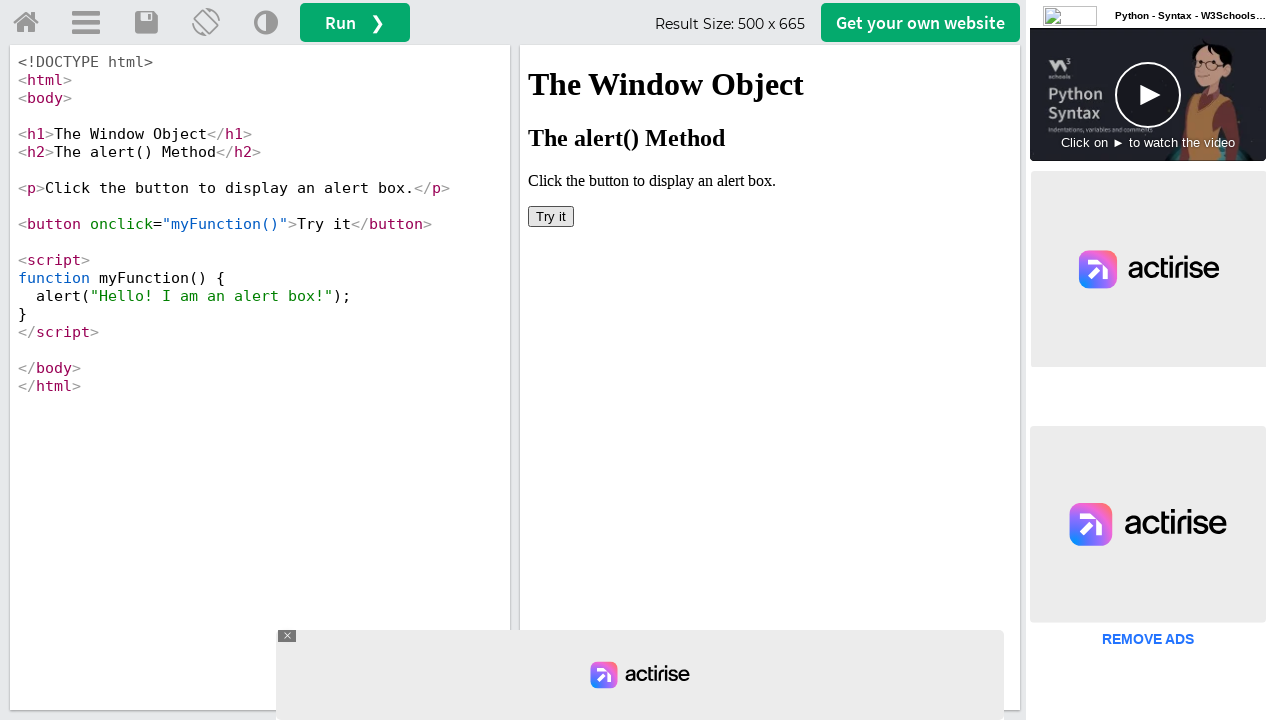

Printed page title to console
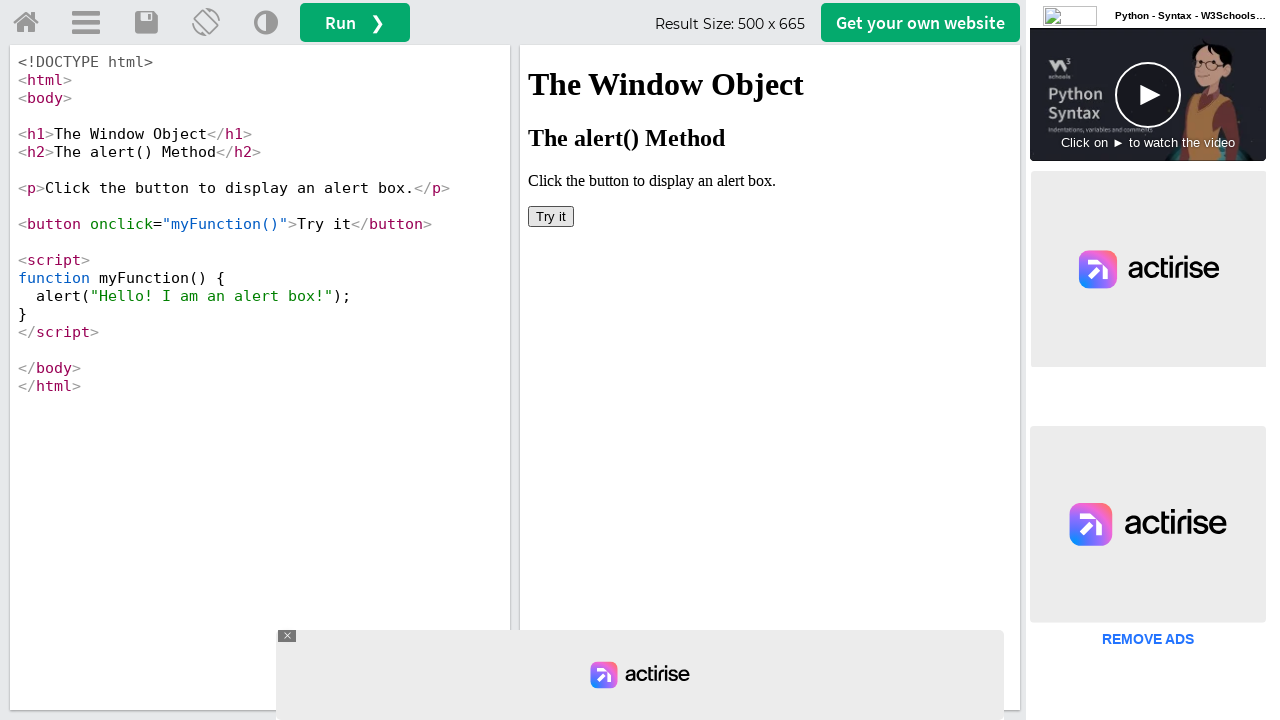

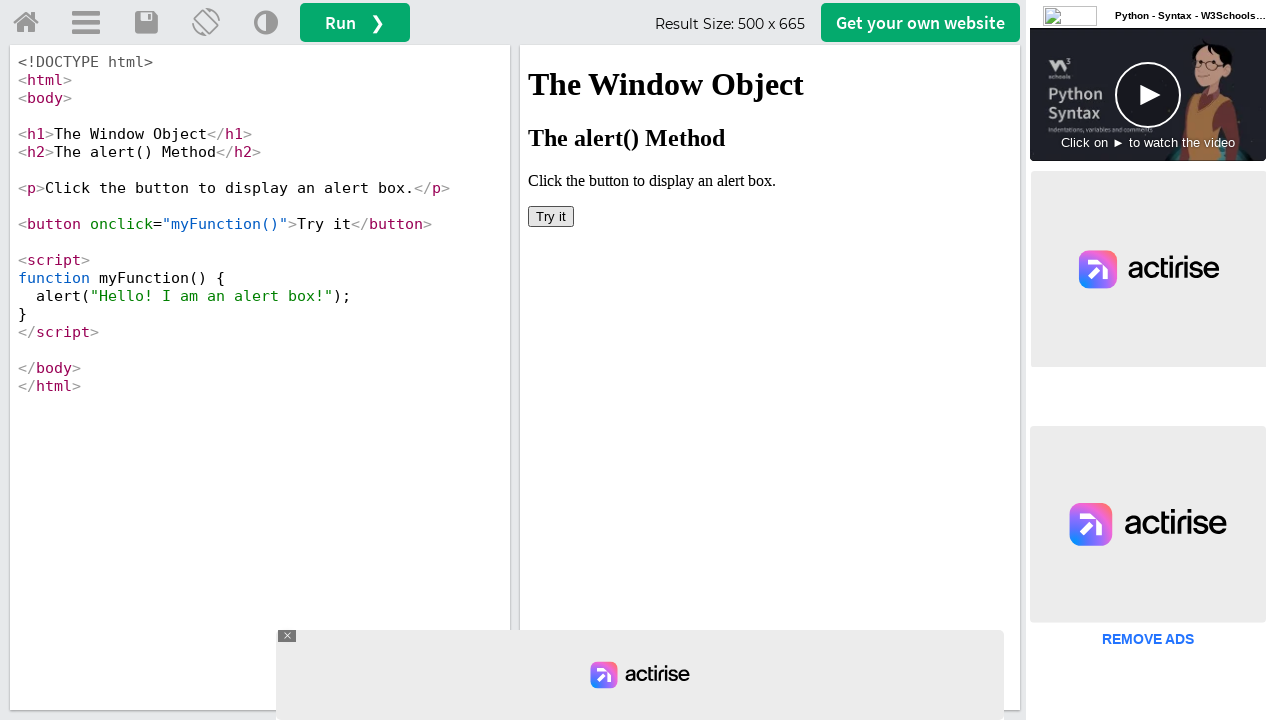